Tests YouTube navigation by visiting the homepage, performing human-like scrolling interactions, then navigating to a specific video page and waiting for the video player to load

Starting URL: https://www.youtube.com/

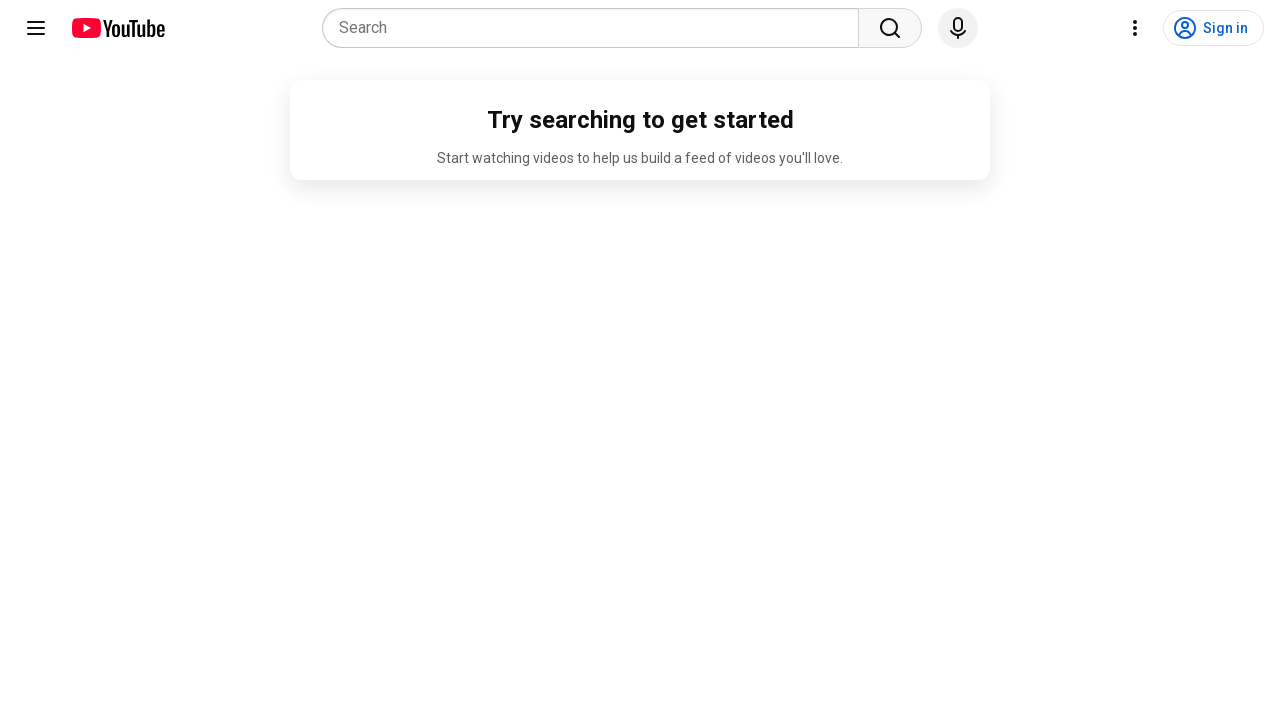

Navigated to YouTube homepage
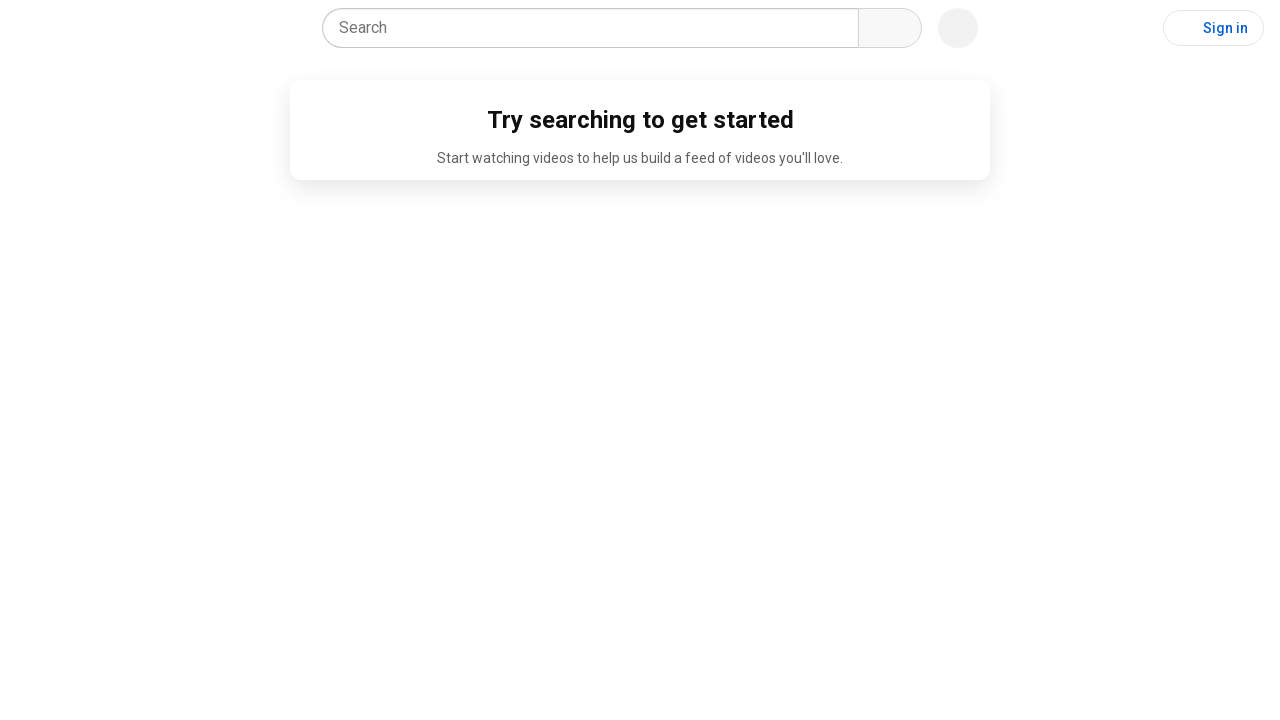

Performed human-like scroll of 116px
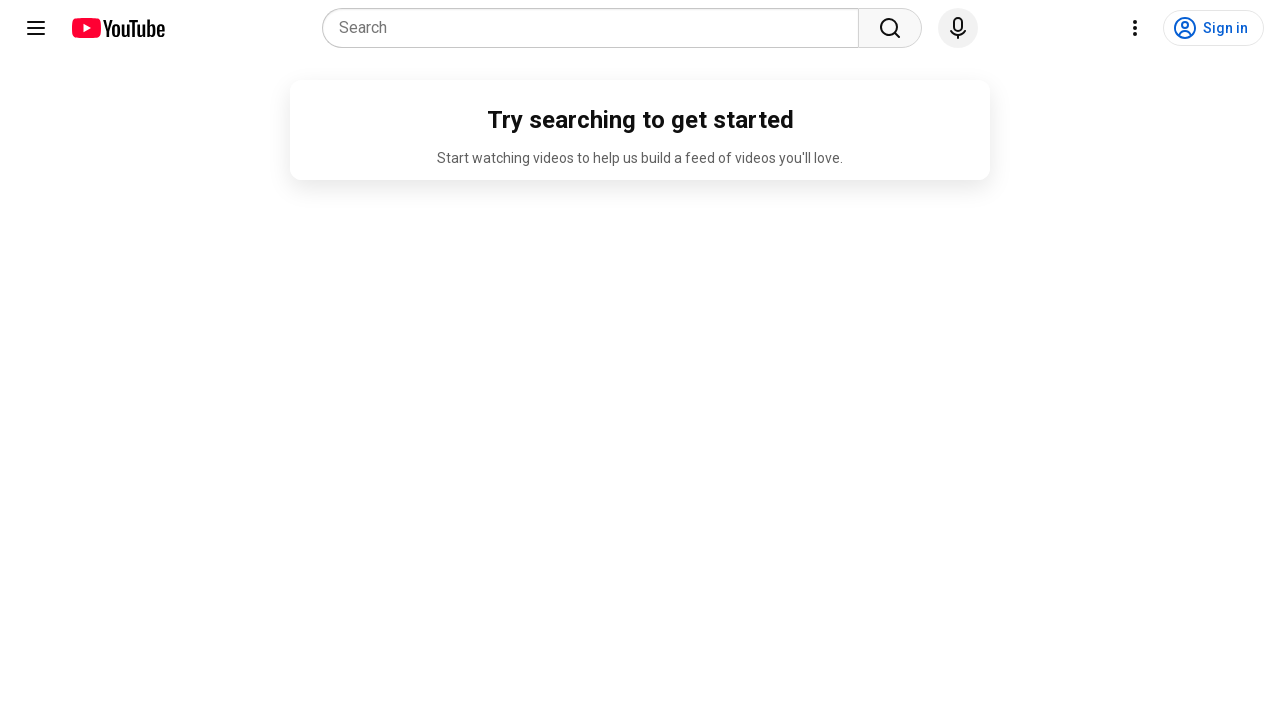

Waited for human-like browsing delay
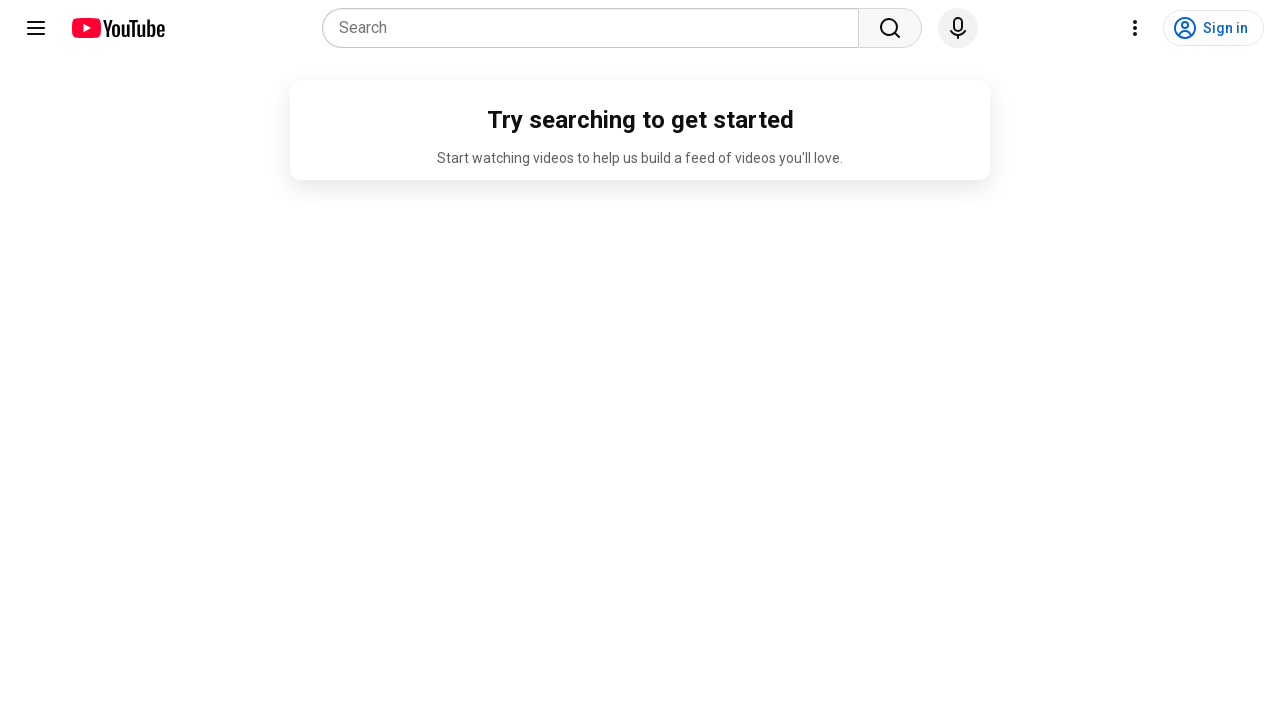

Navigated to specific YouTube video page
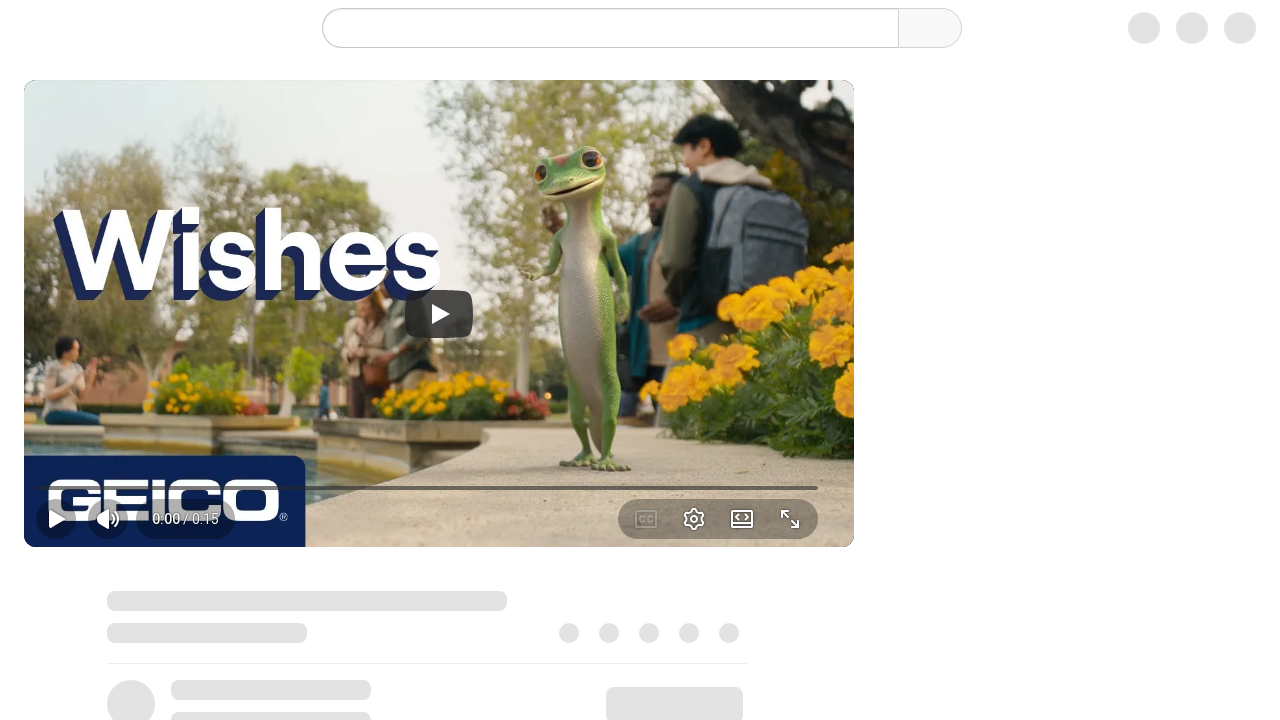

Video player loaded successfully
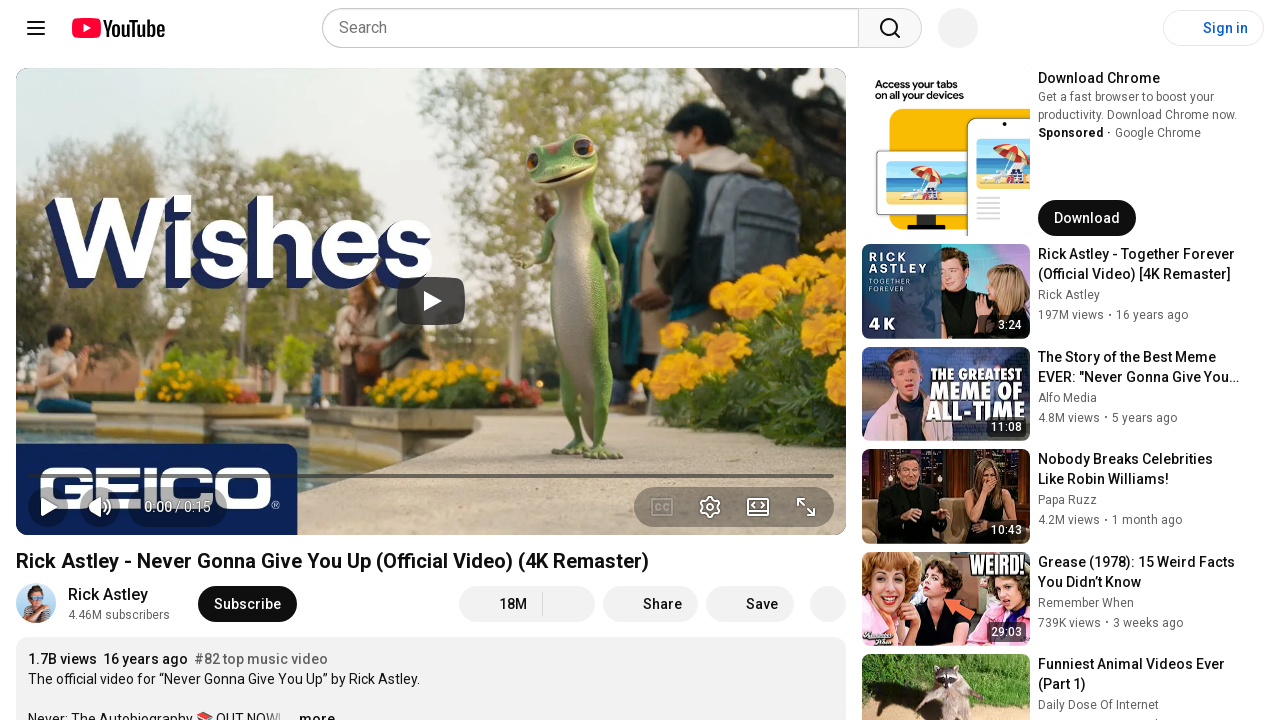

Final interaction delay completed
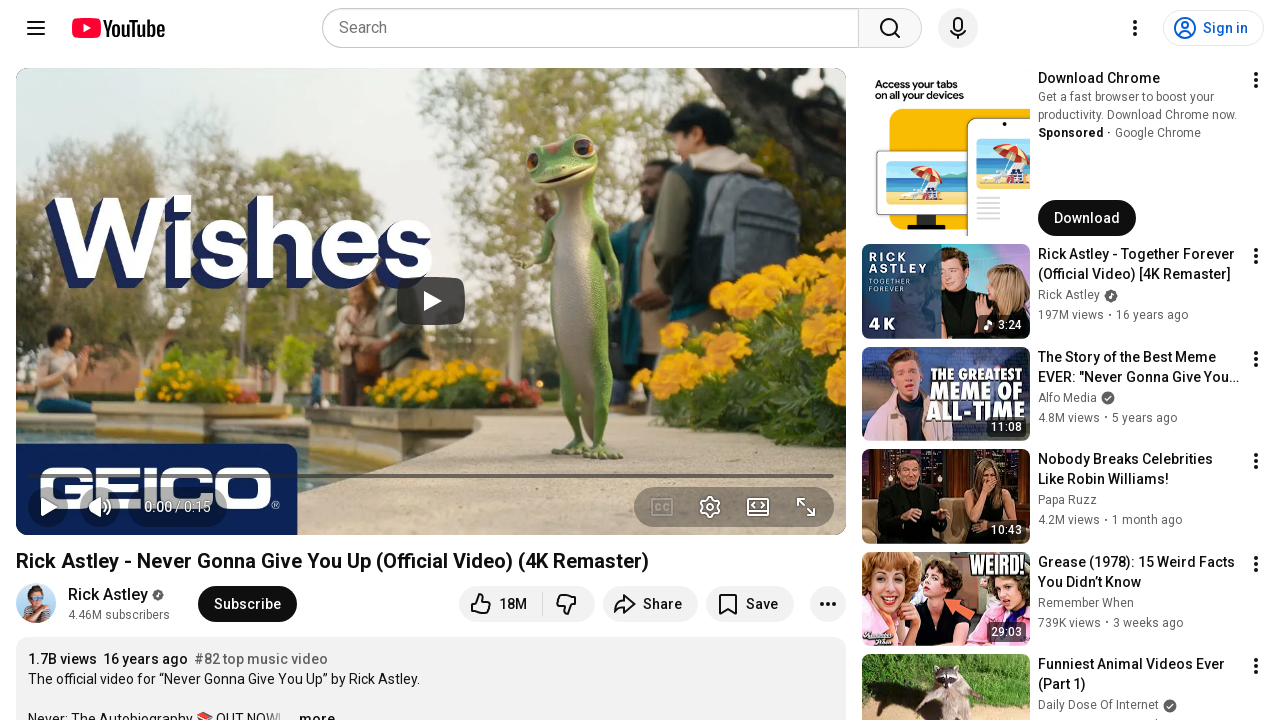

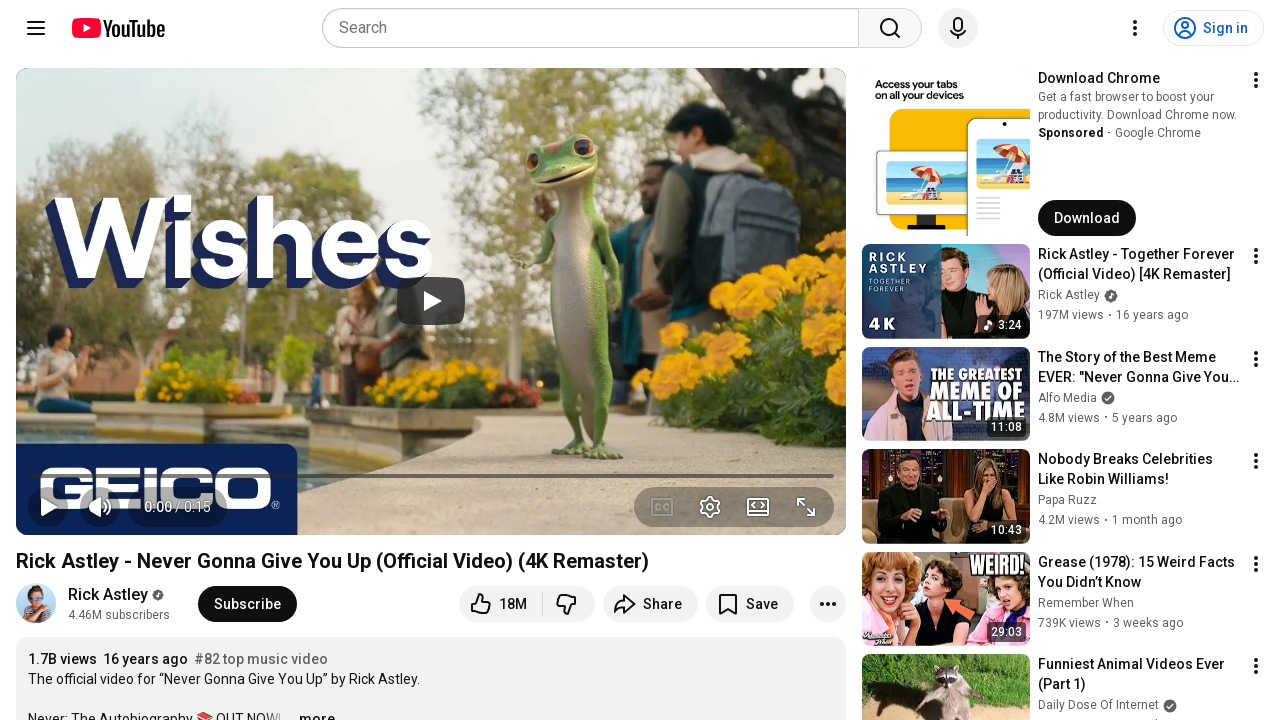